Tests dropdown selection by selecting Option 1 and Option 2 from the dropdown menu

Starting URL: http://the-internet.herokuapp.com/

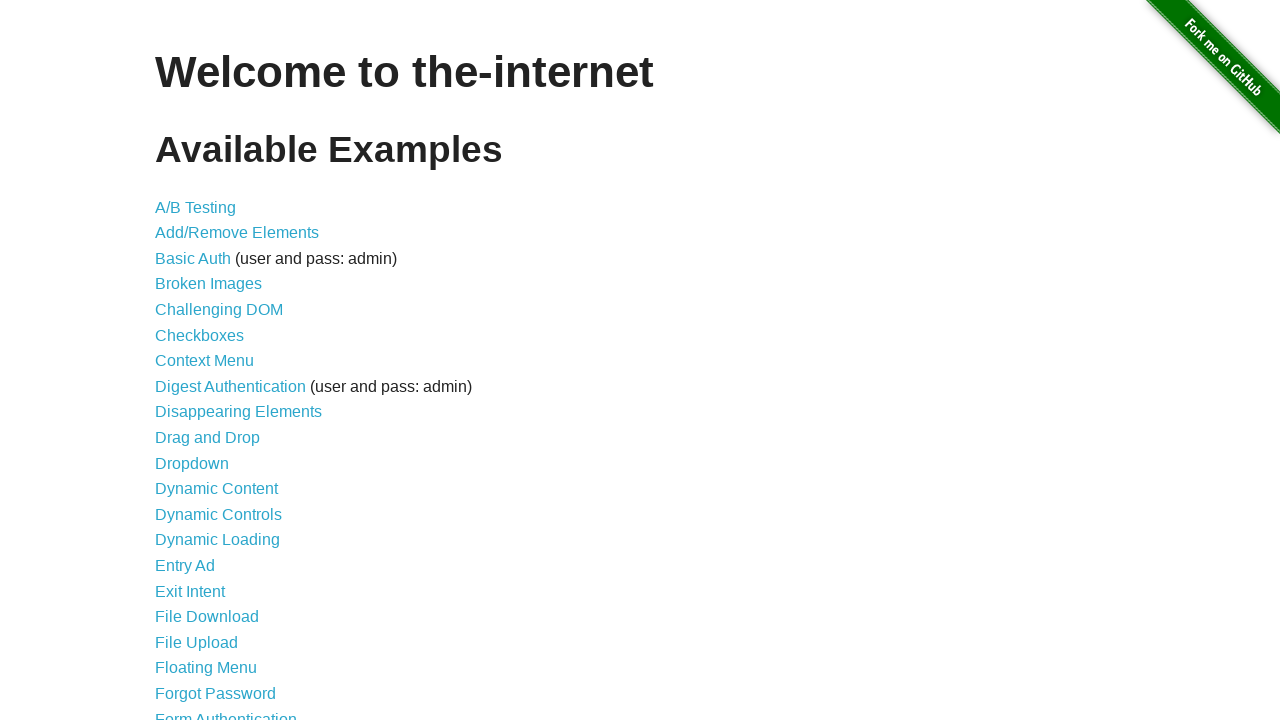

Clicked on Dropdown link at (192, 463) on text=Dropdown
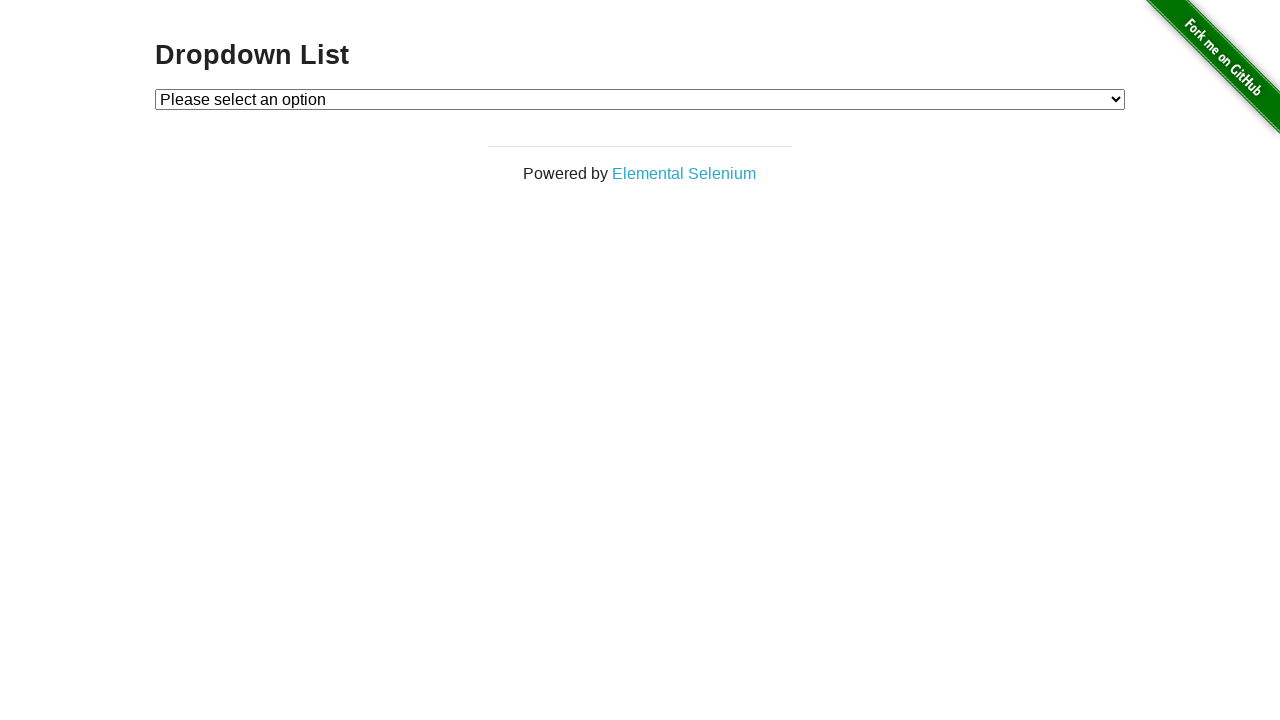

Waited for dropdown page URL to load
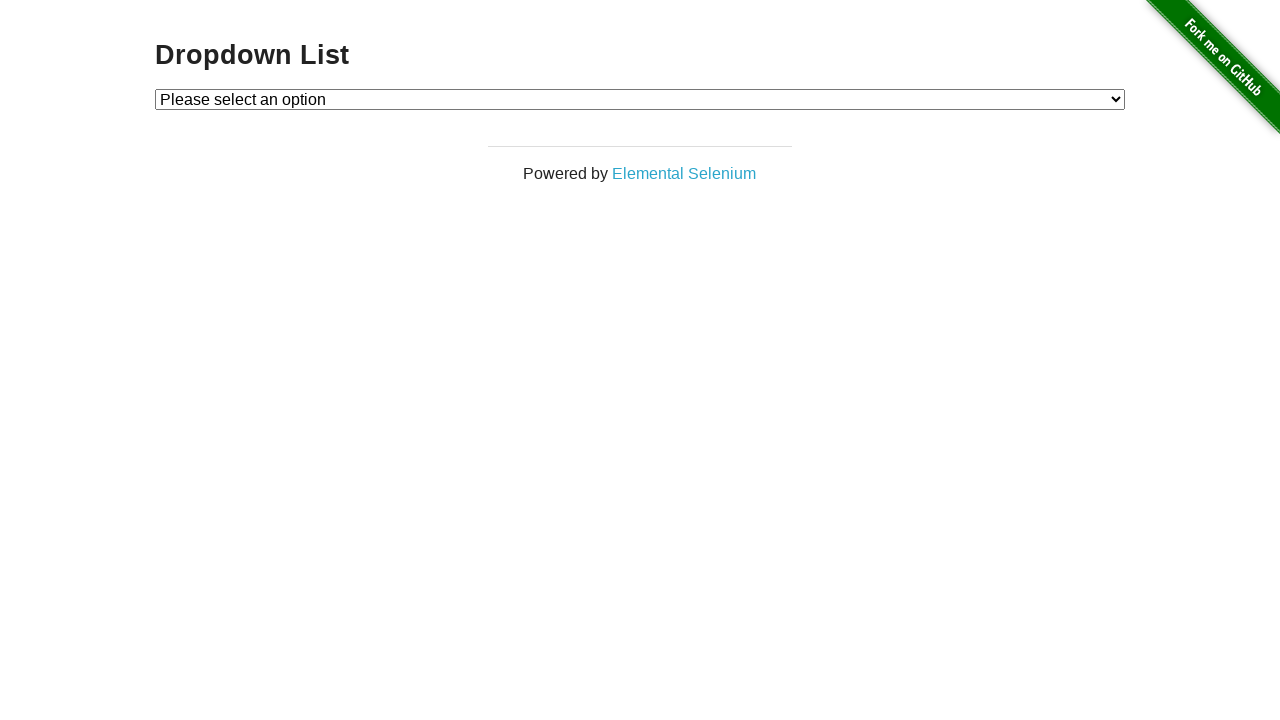

Dropdown List heading appeared on page
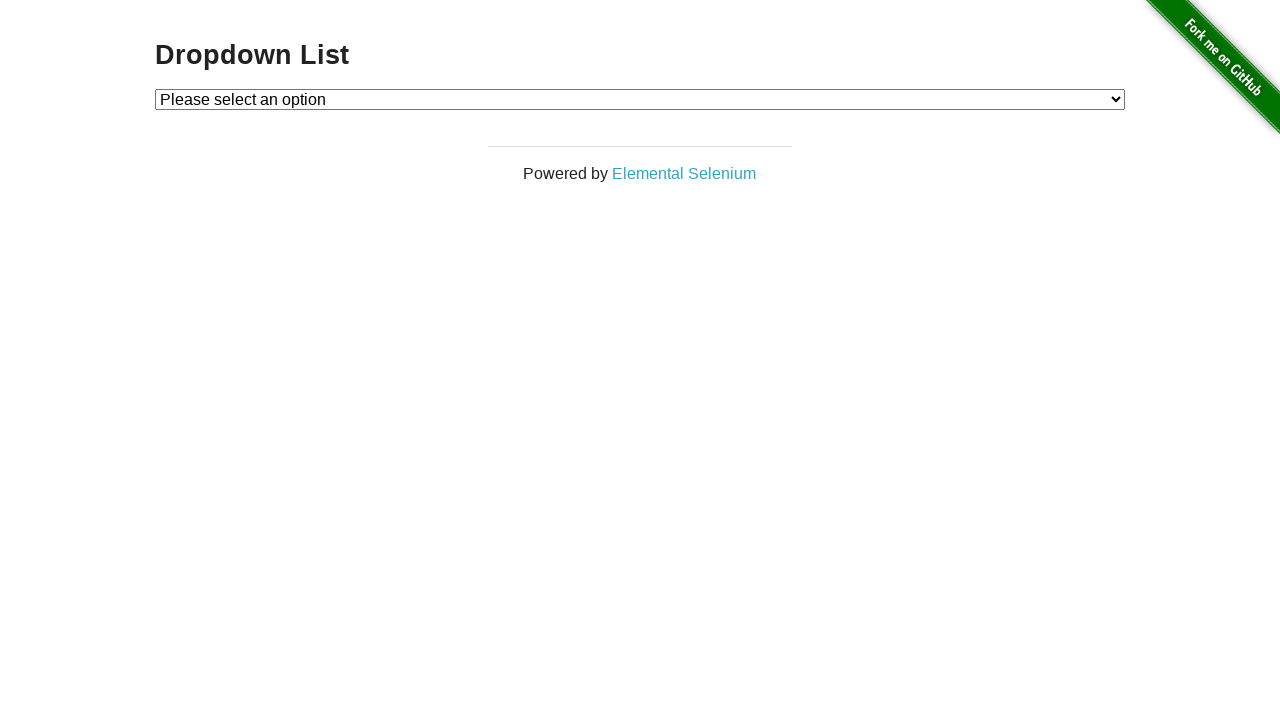

Selected Option 1 from dropdown menu on #dropdown
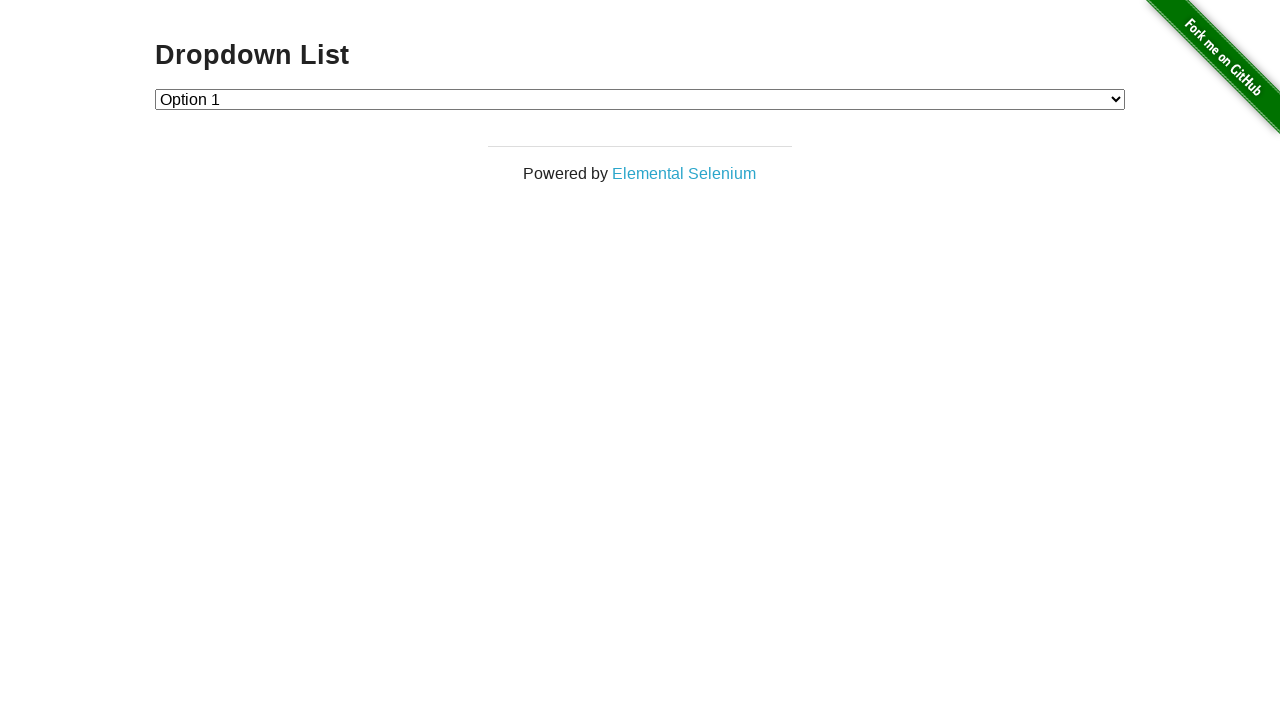

Selected Option 2 from dropdown menu on #dropdown
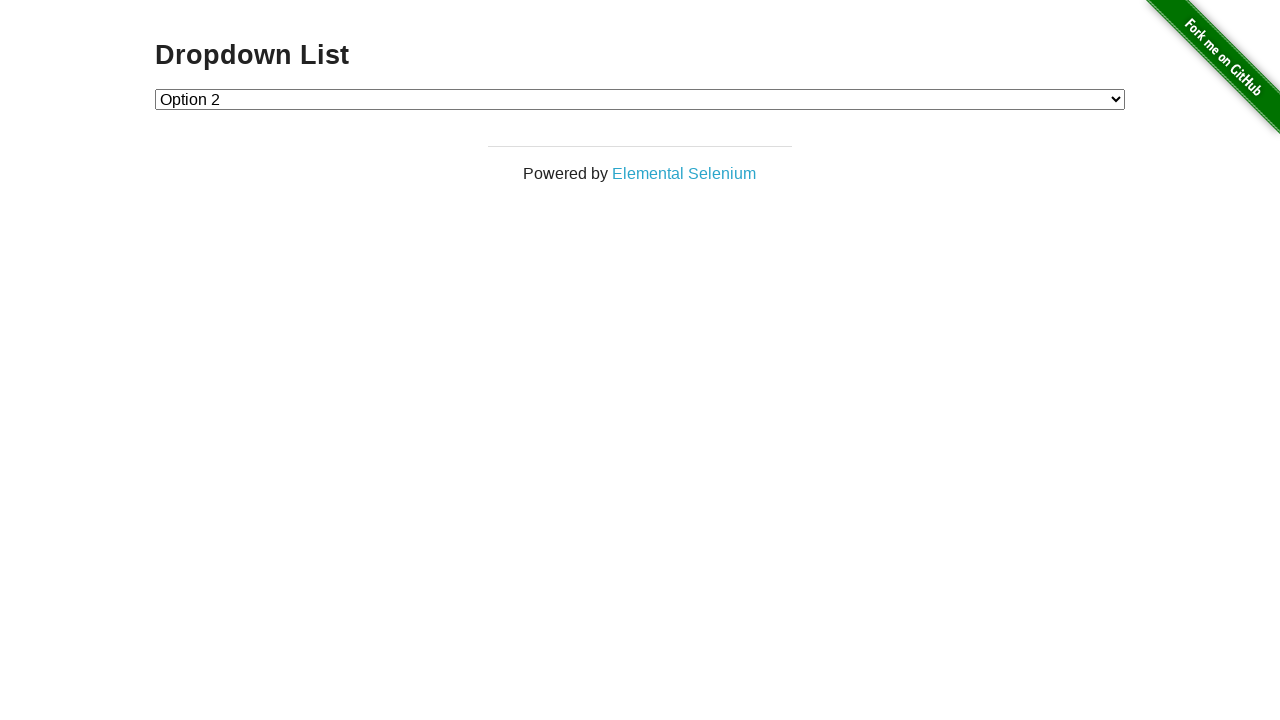

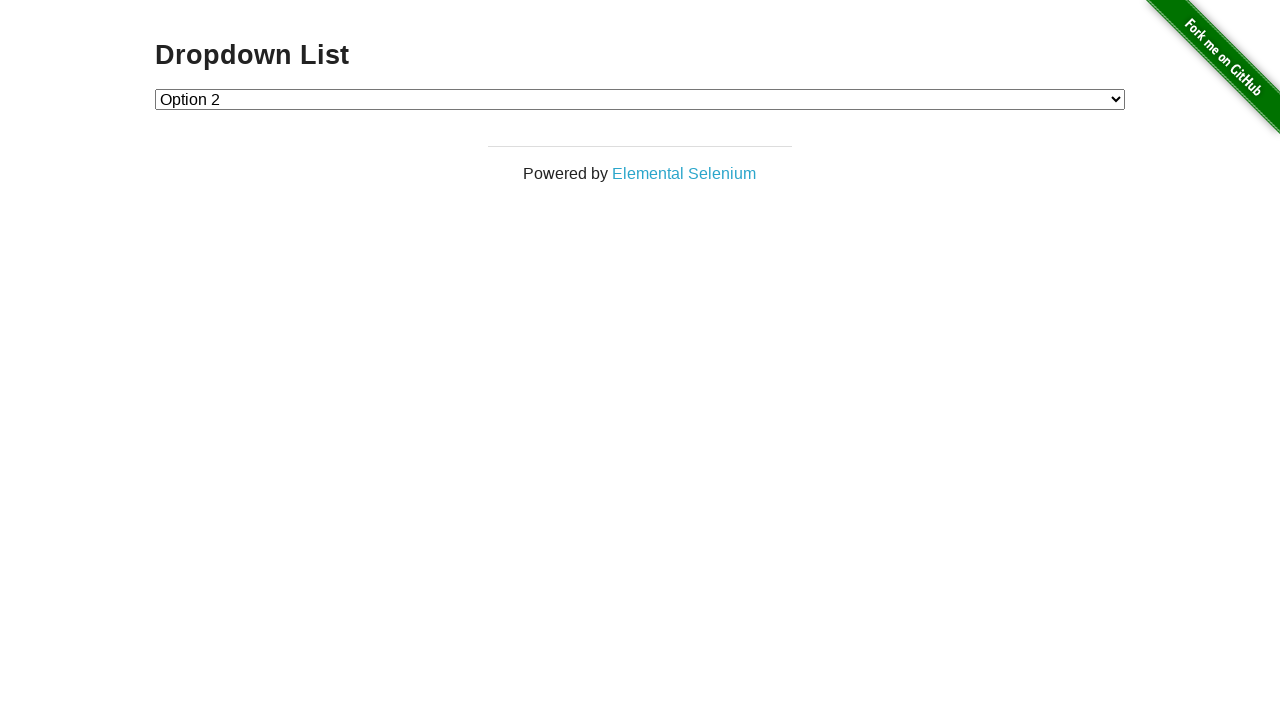